Tests iframe handling by switching between nested iframes to interact with elements including checkbox, dropdown selection, and text input

Starting URL: https://syntaxprojects.com/handle-iframe-homework.php

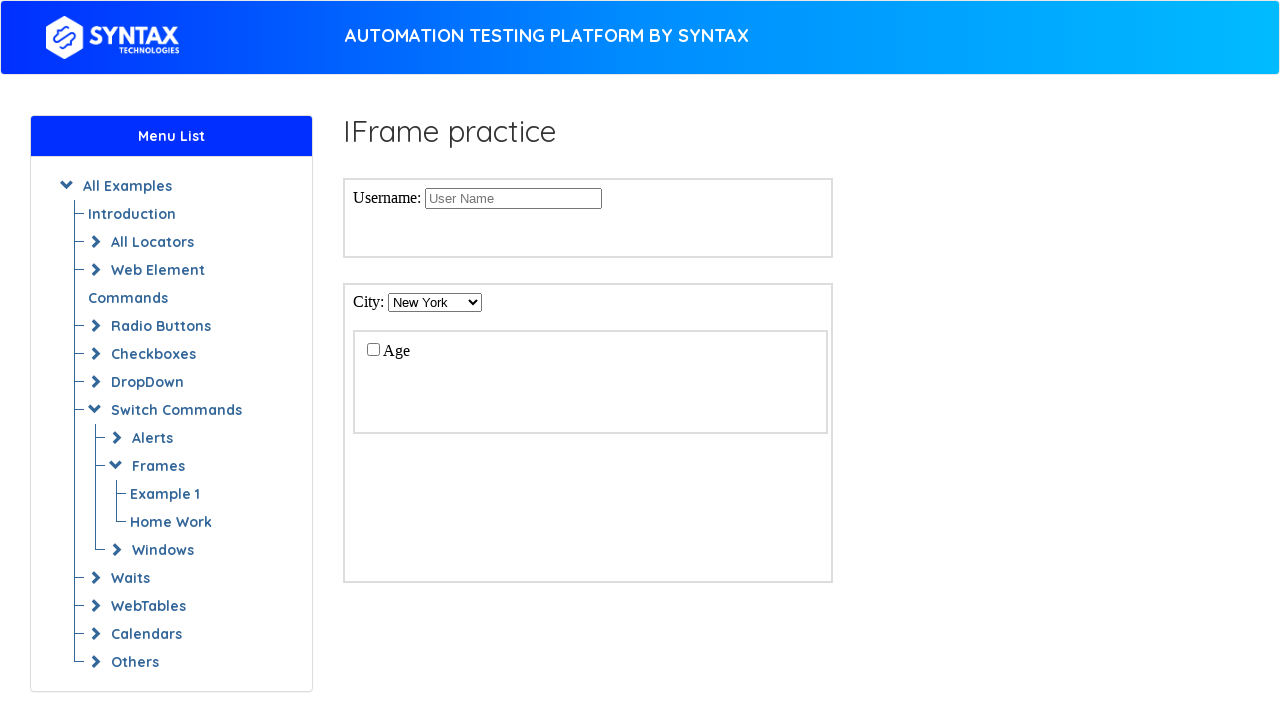

Located second iframe (index 1)
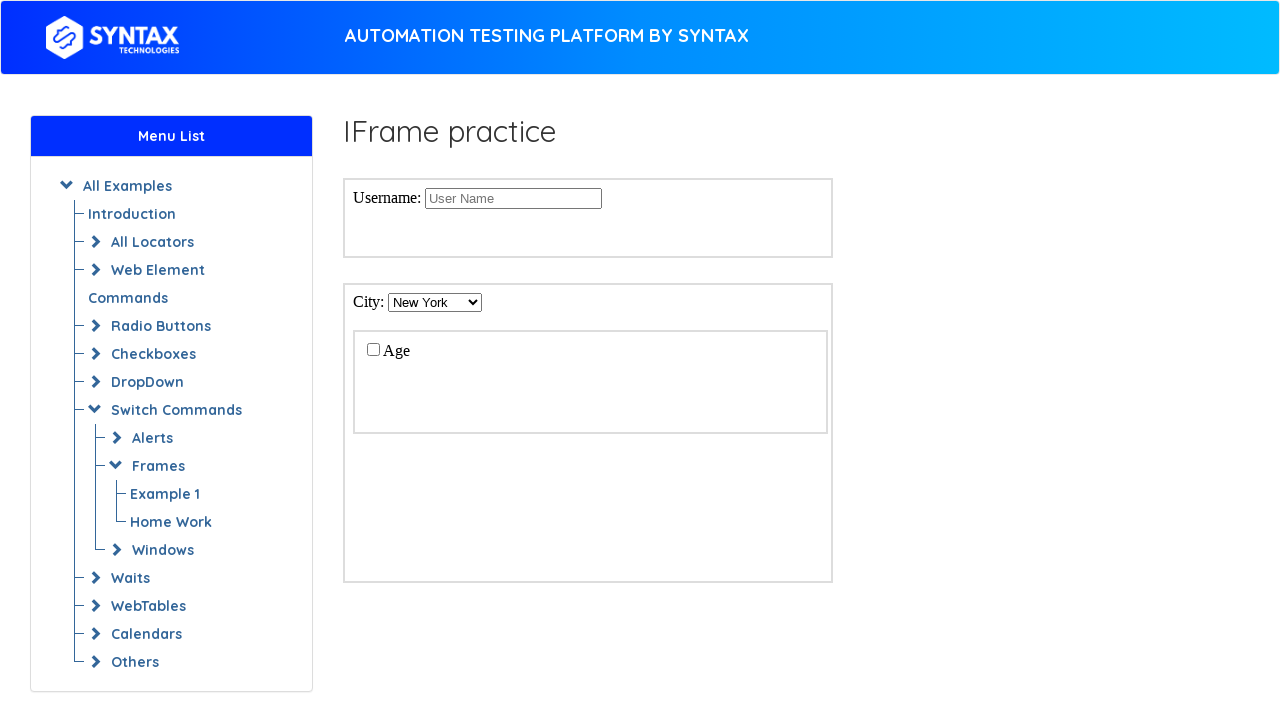

Located nested iframe within second iframe
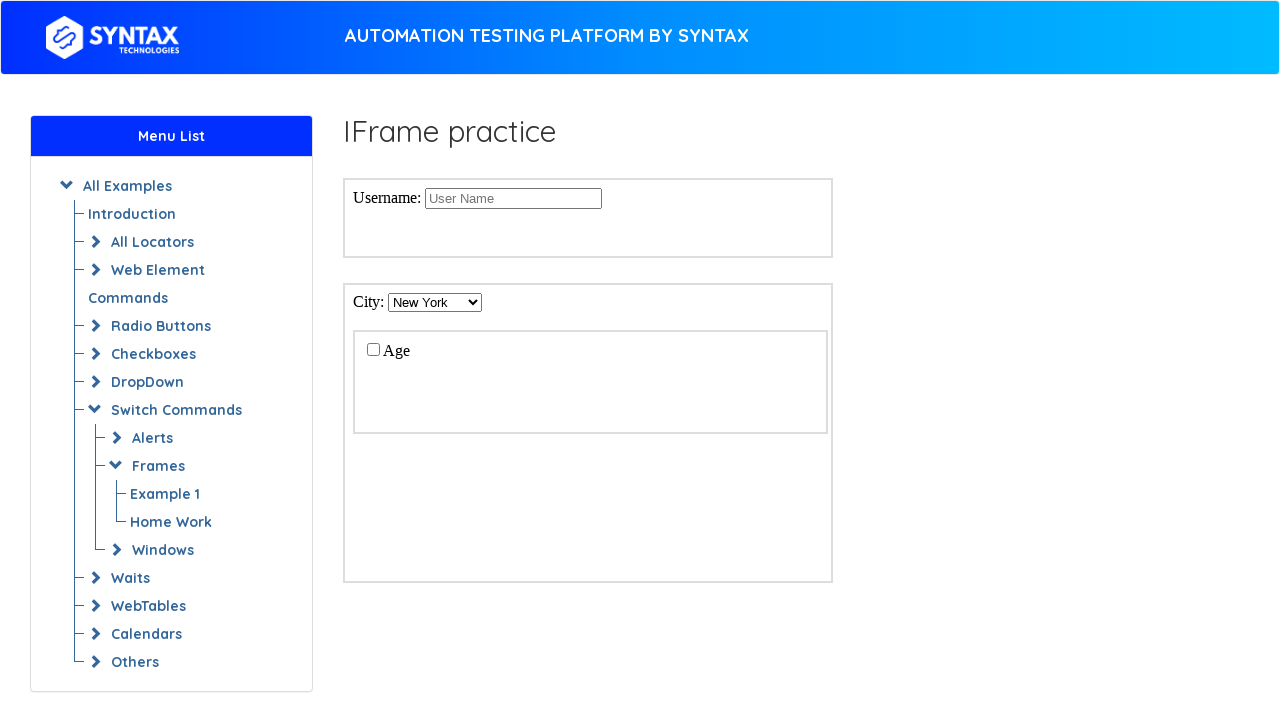

Clicked checkbox in nested iframe at (373, 349) on iframe >> nth=1 >> internal:control=enter-frame >> iframe >> nth=0 >> internal:c
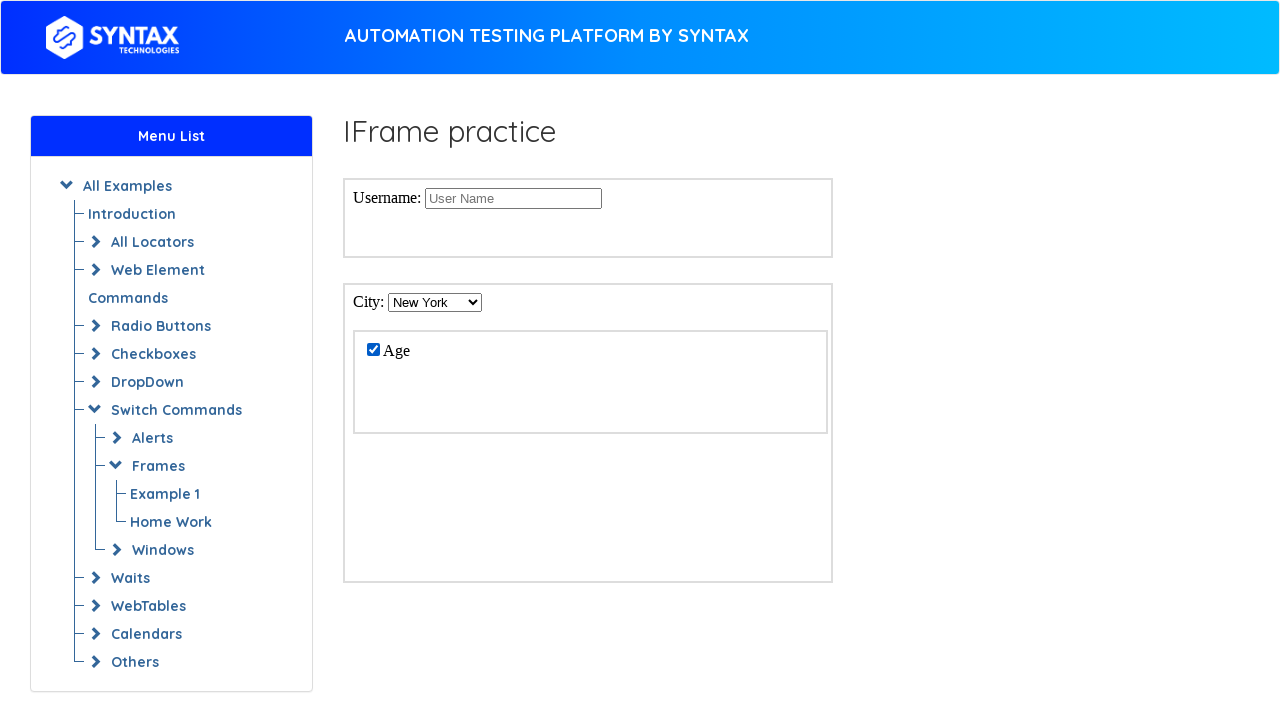

Selected 'Los Angeles' from cities dropdown in second iframe on iframe >> nth=1 >> internal:control=enter-frame >> select#cities
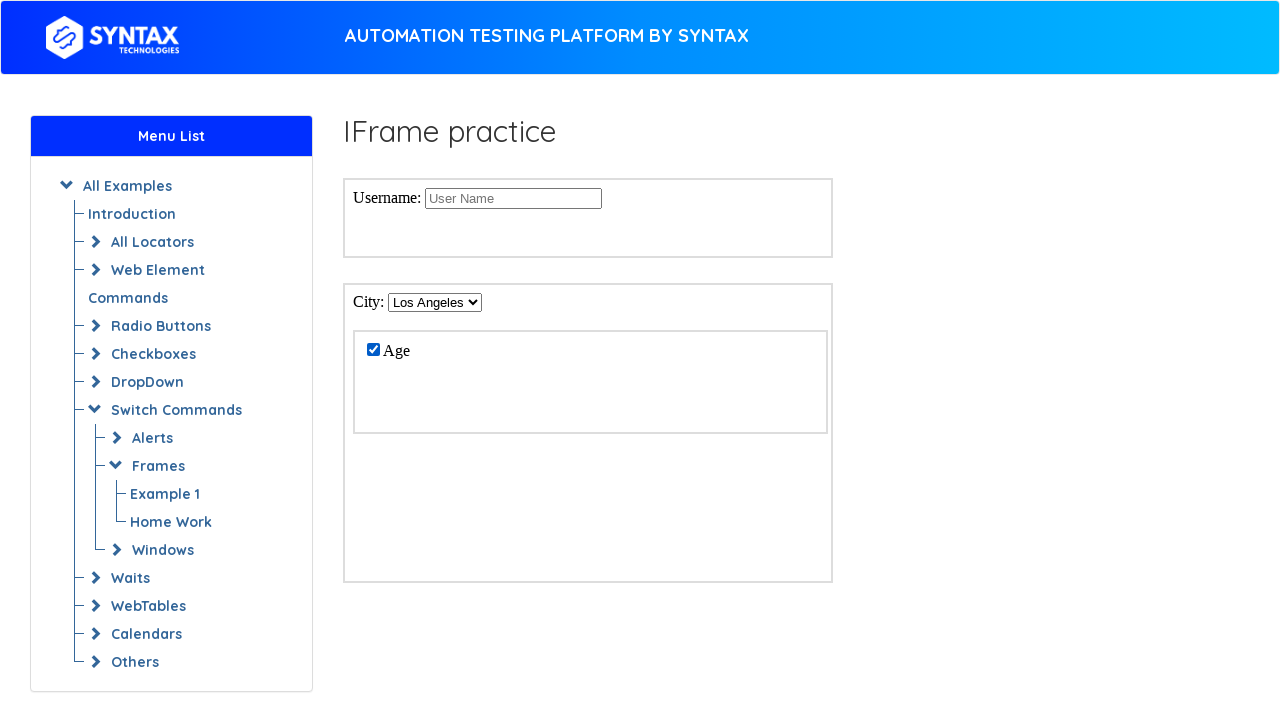

Located first iframe (index 0)
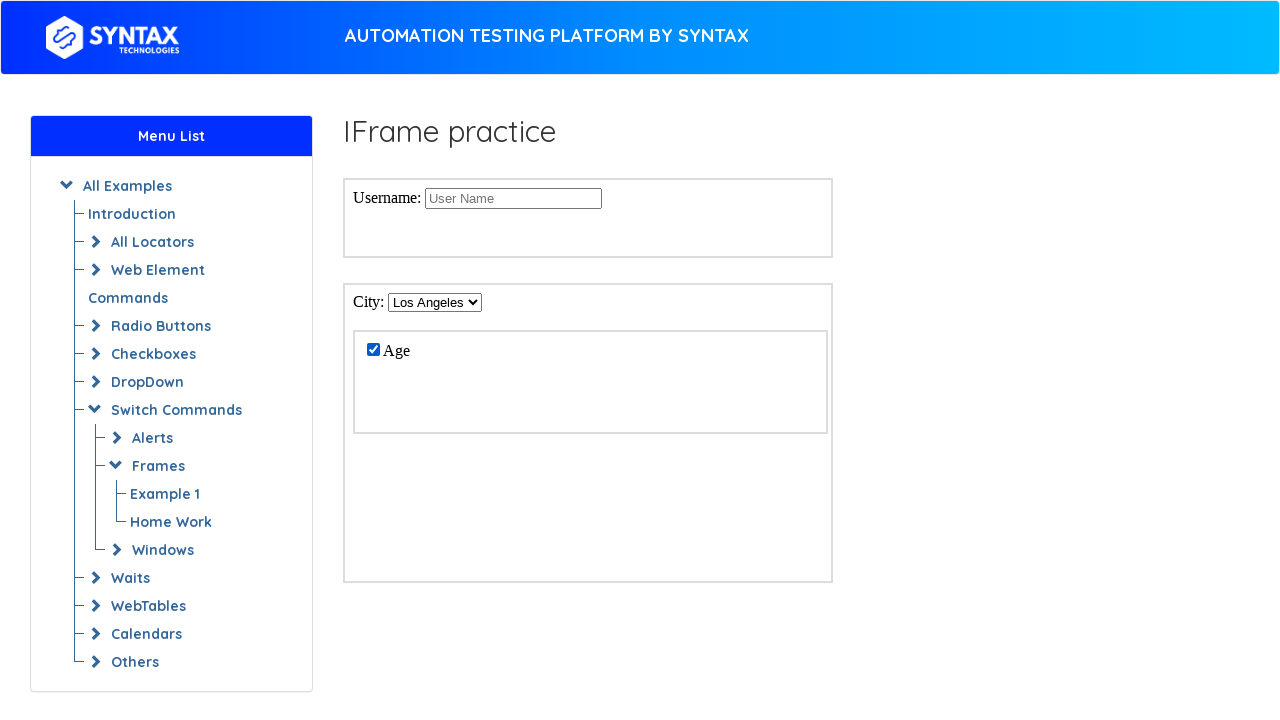

Filled username field with 'Ahmadzad' in first iframe on iframe >> nth=0 >> internal:control=enter-frame >> input[name='Username']
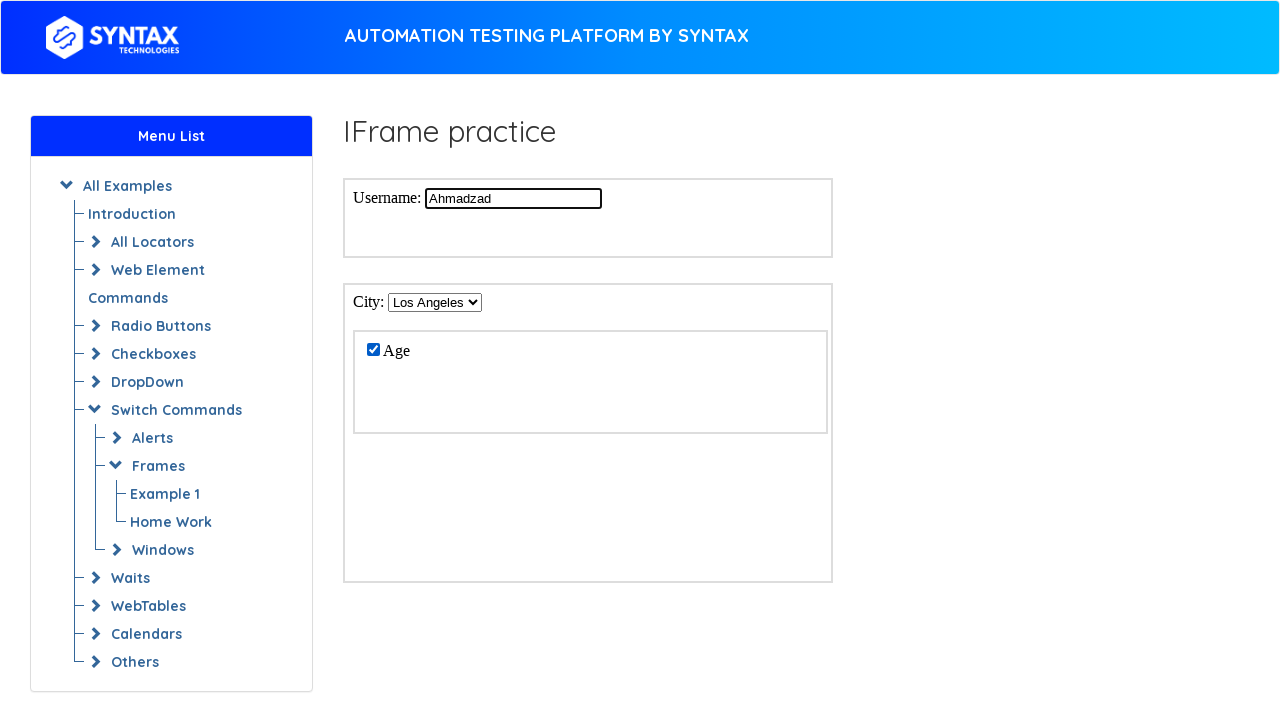

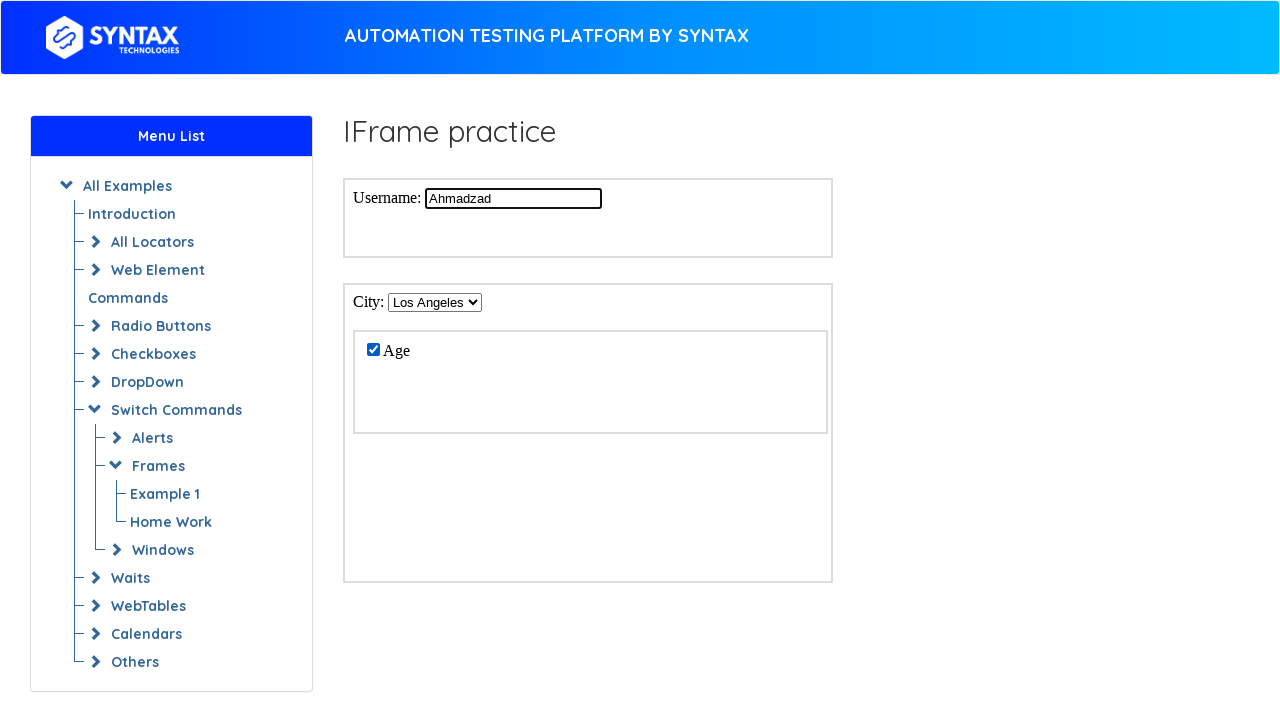